Tests a math challenge form by reading a value from the page, calculating a mathematical formula (log of absolute value of 12*sin(x)), filling in the answer, checking required checkboxes, and submitting the form.

Starting URL: http://suninjuly.github.io/math.html

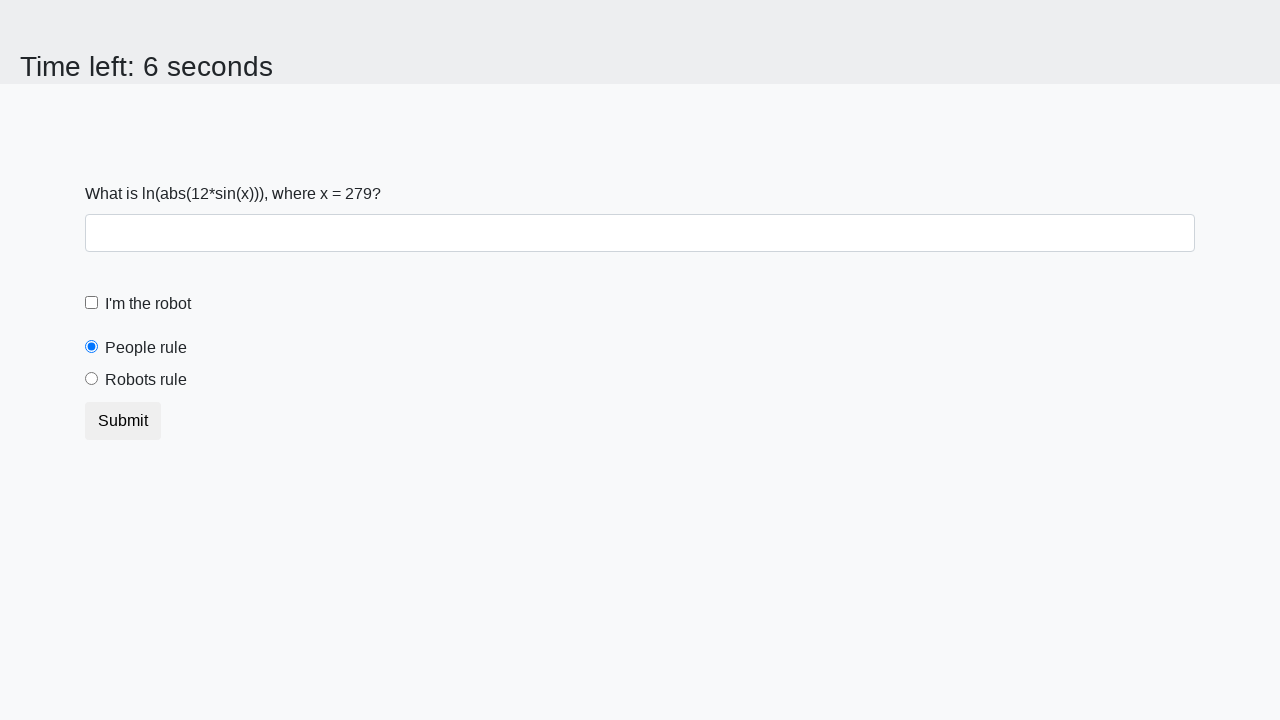

Located the x value element on the page
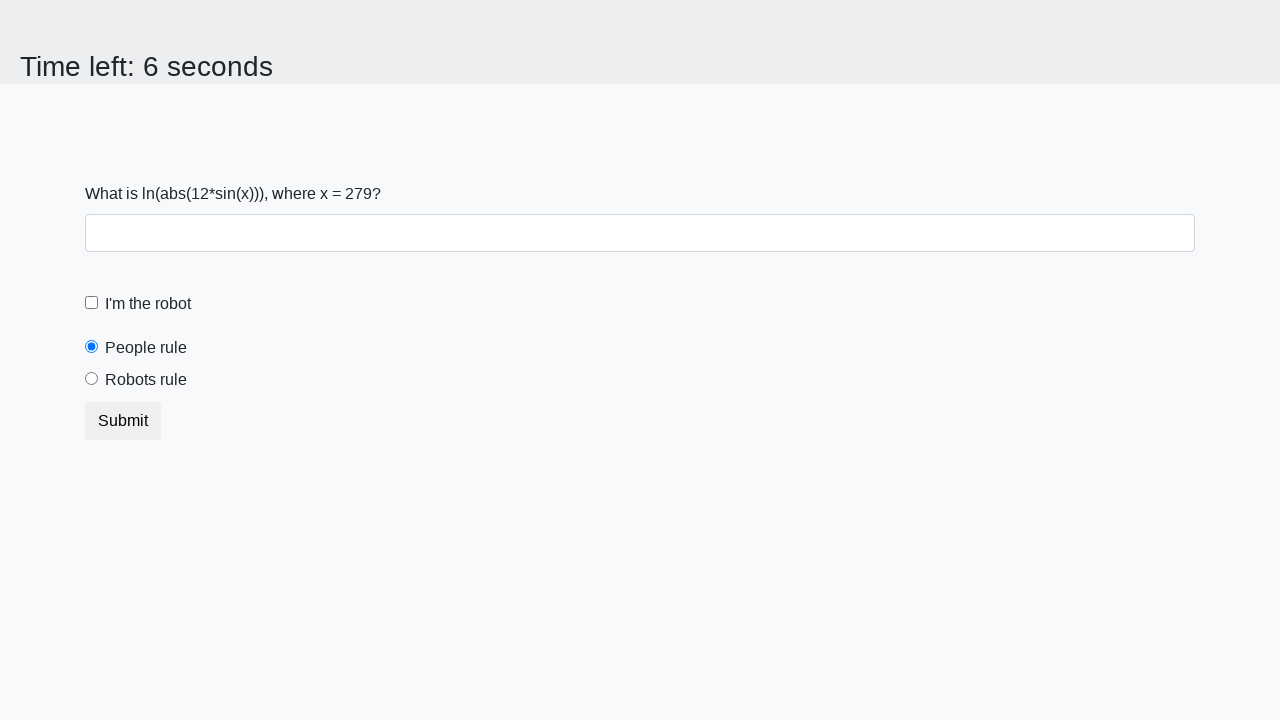

Extracted x value text content from the element
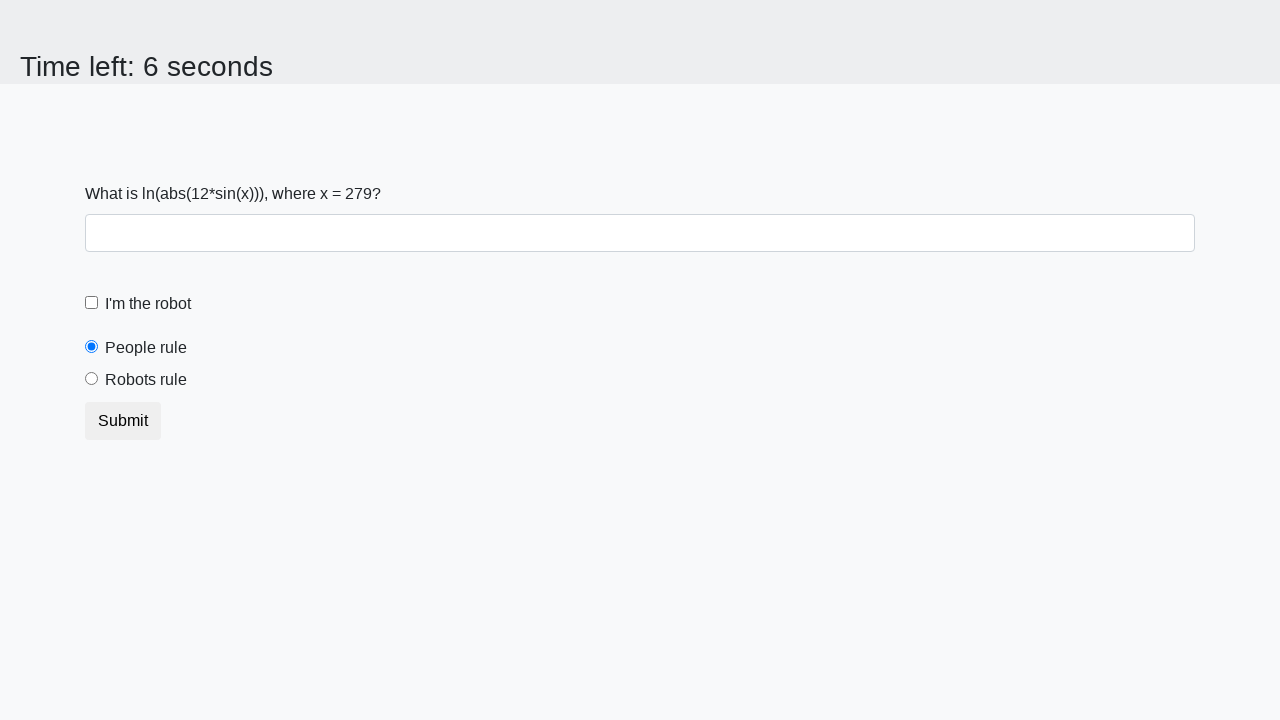

Parsed x value as integer: 279
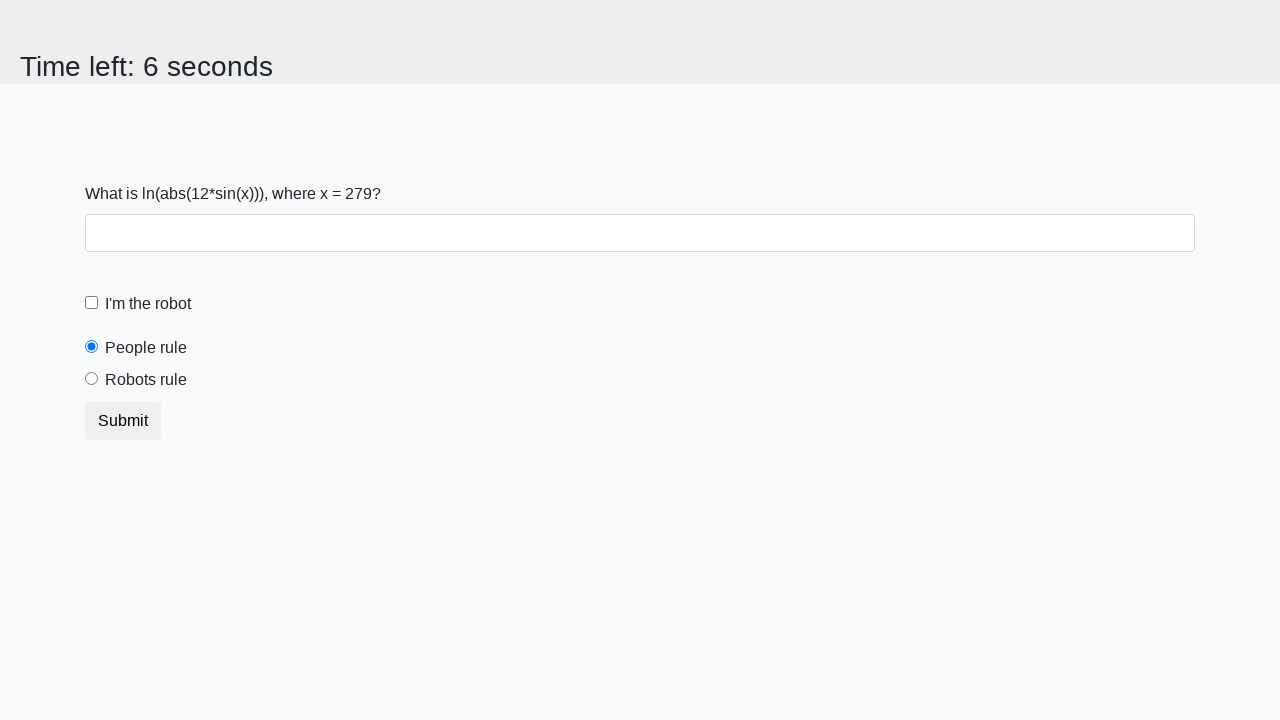

Calculated formula result log(abs(12*sin(279))) = 1.9158917063448007
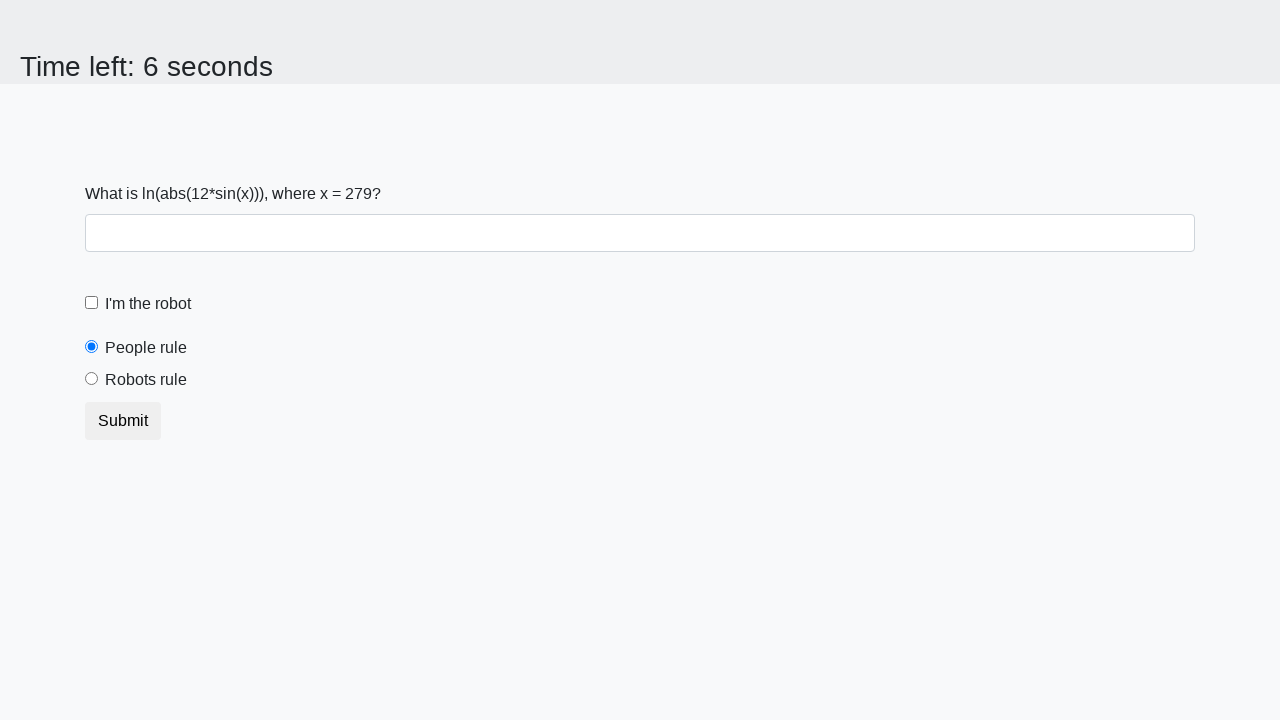

Filled answer field with calculated value on #answer
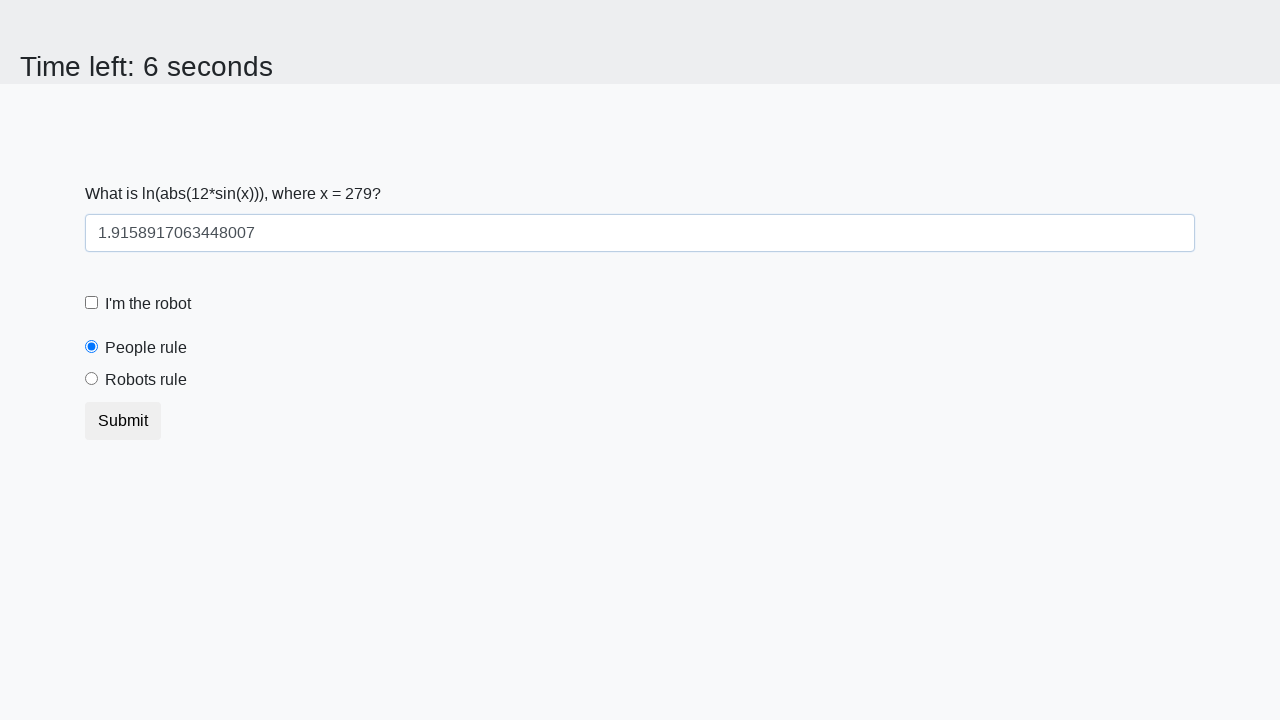

Clicked the robot checkbox at (92, 303) on #robotCheckbox
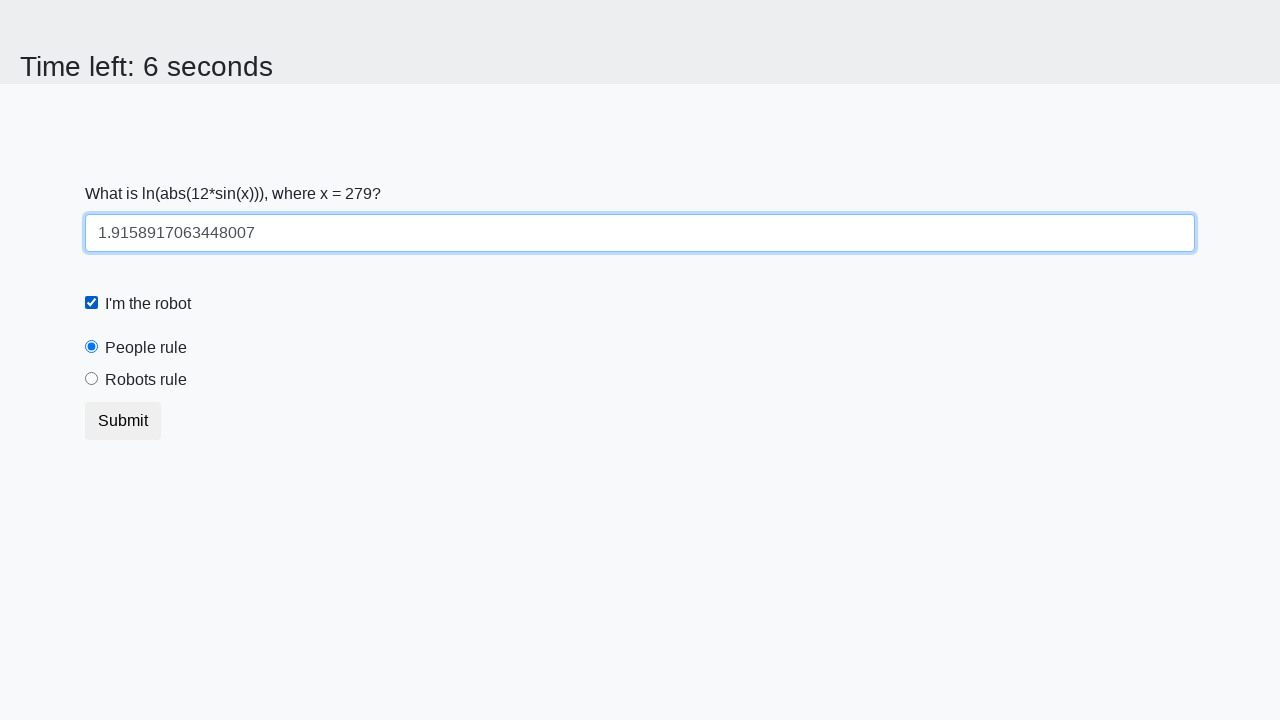

Clicked the robots rule checkbox/radio at (92, 379) on #robotsRule
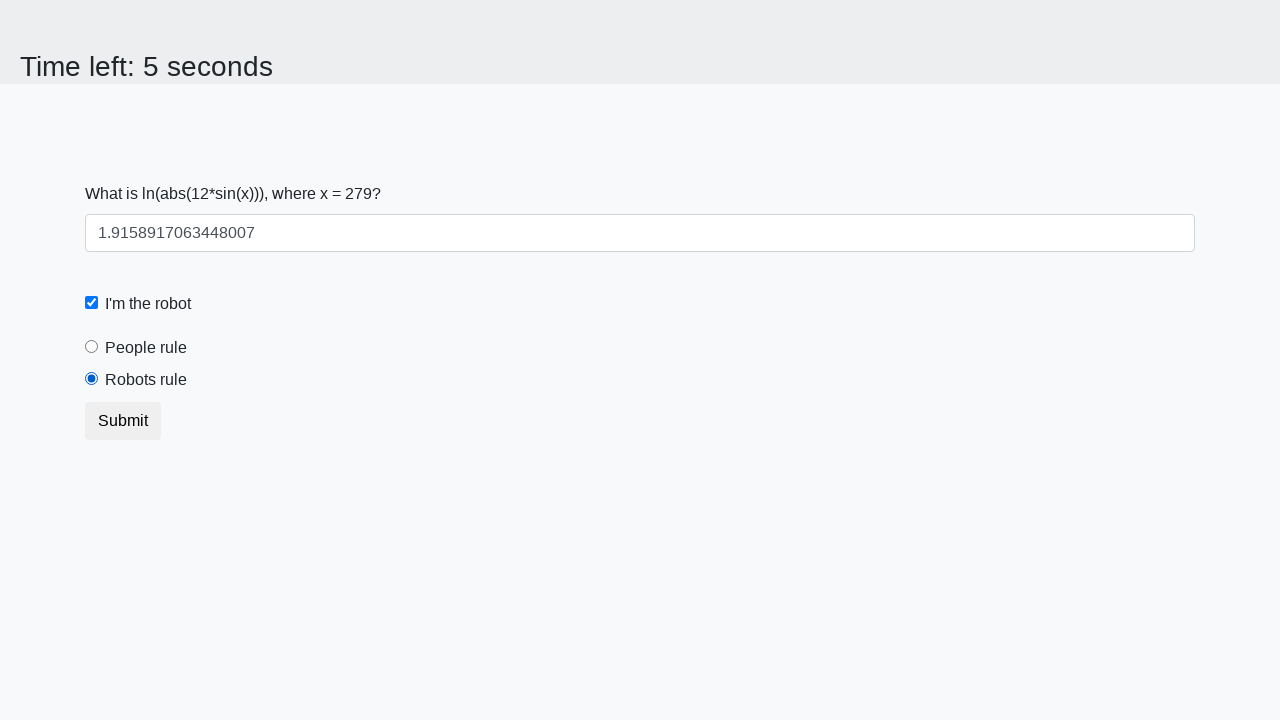

Clicked submit button to submit the form at (123, 421) on [type='submit']
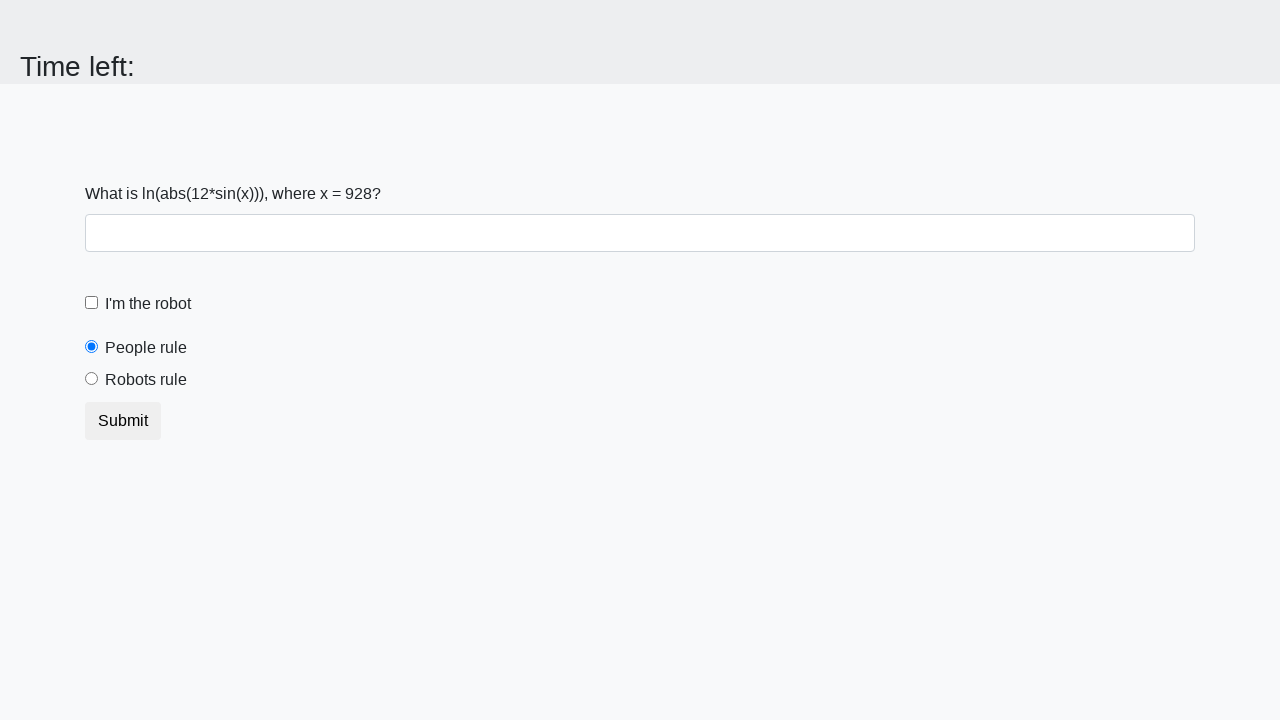

Waited 1 second for page processing
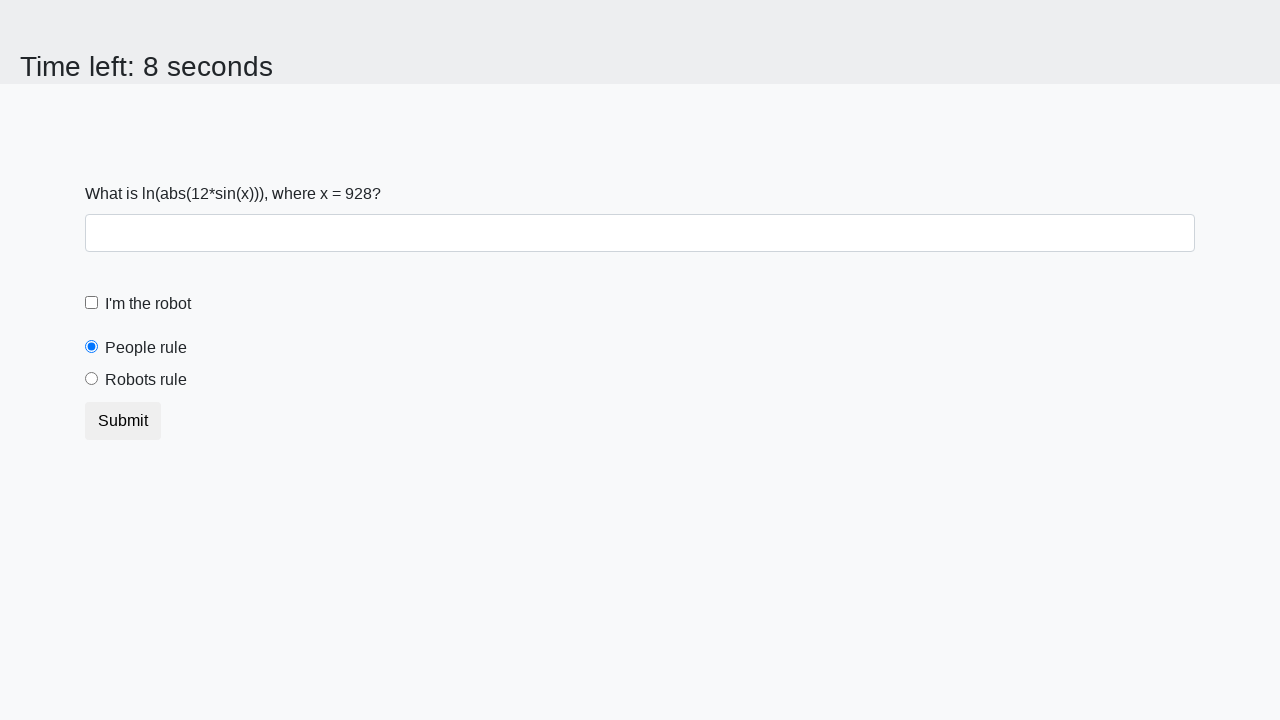

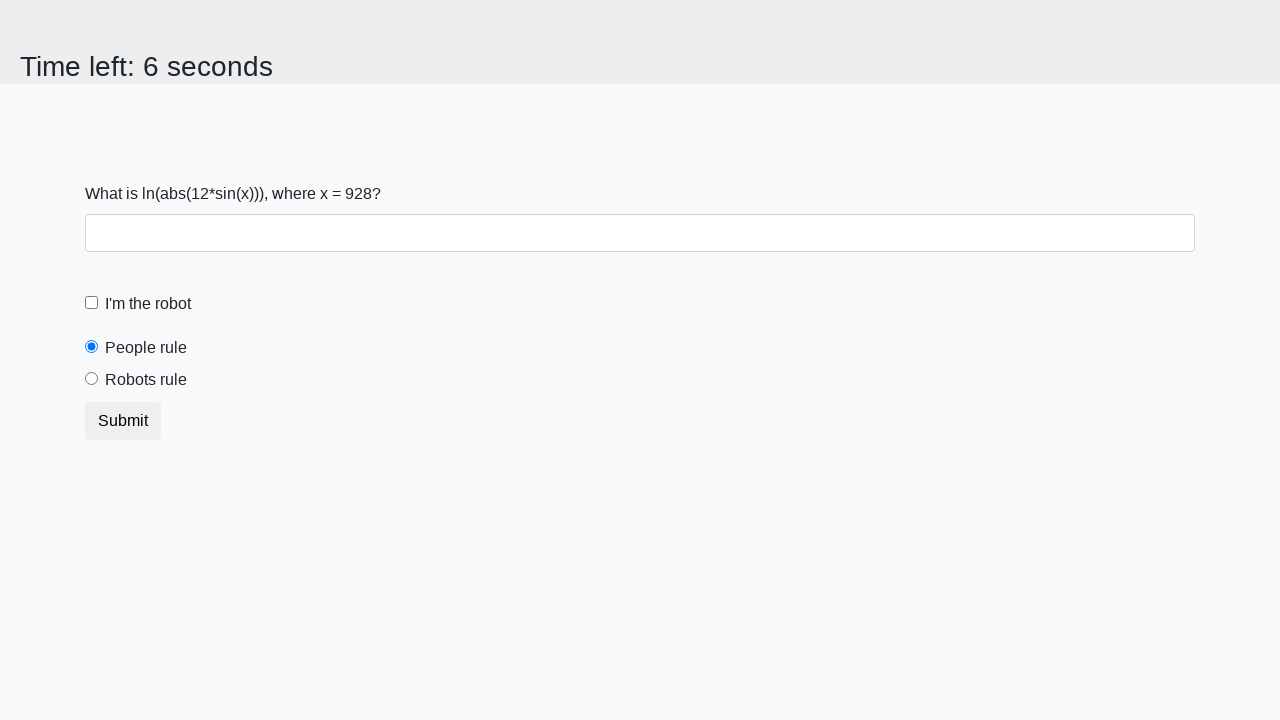